Tests that clicking the button by emulating a physical mouse click at the button's center changes its color to indicate success

Starting URL: http://uitestingplayground.com/click

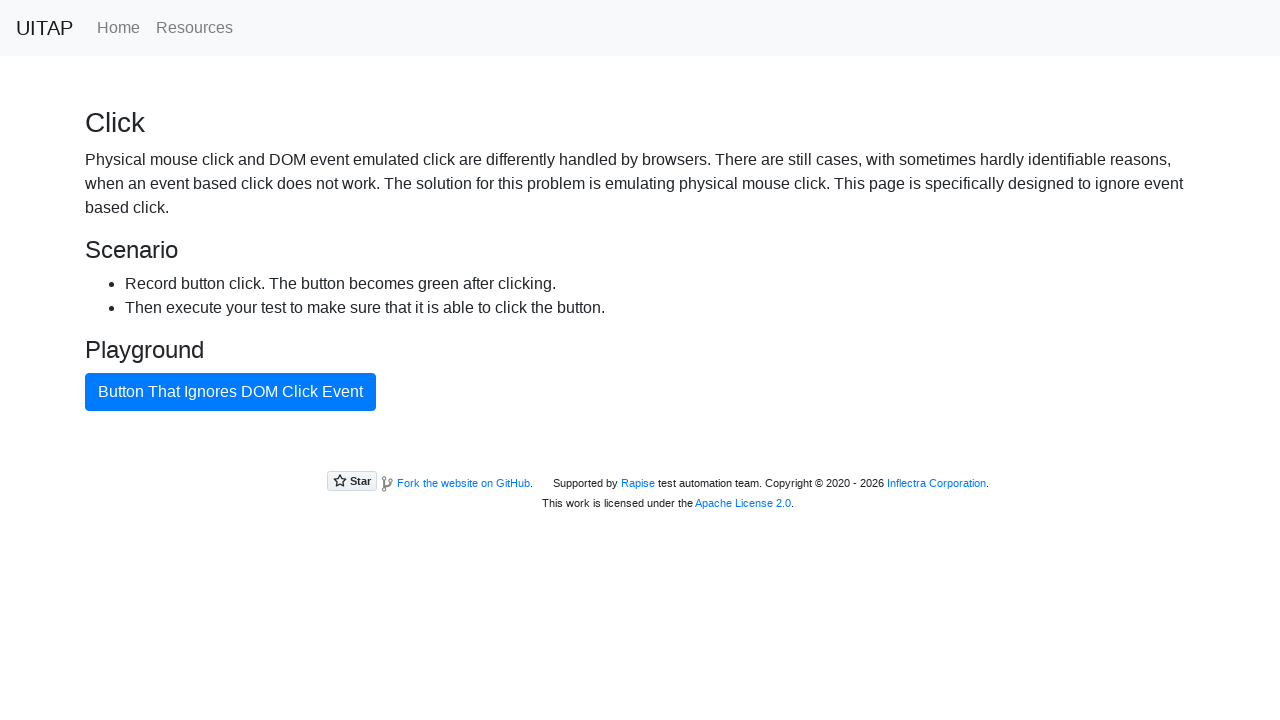

Waited for page title 'Click' to confirm we're on the correct page
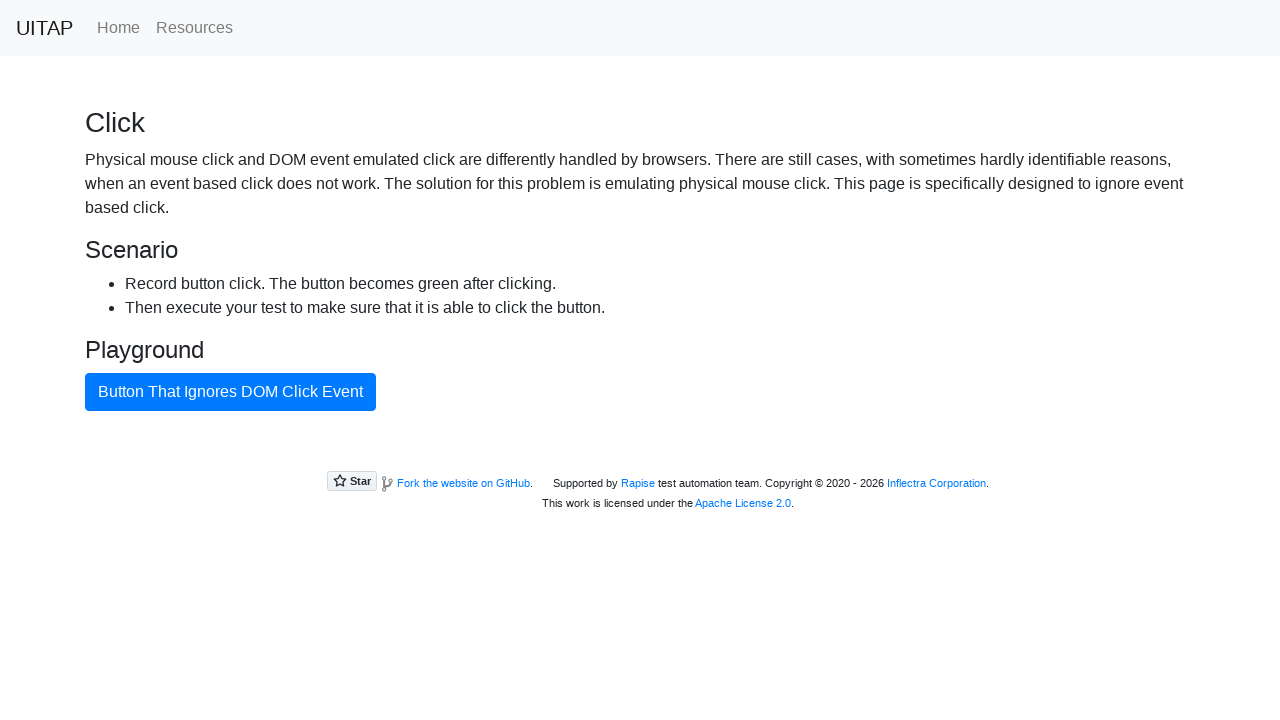

Located the button element with id 'badButton'
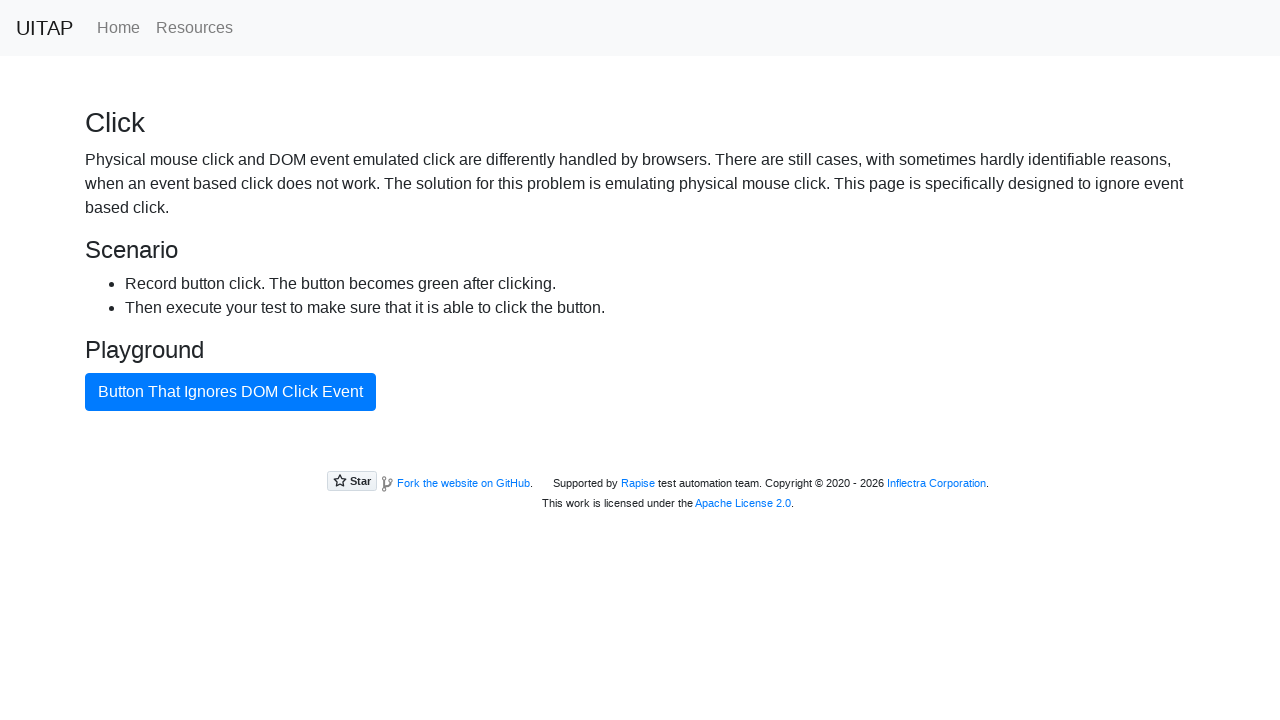

Retrieved bounding box coordinates of the button
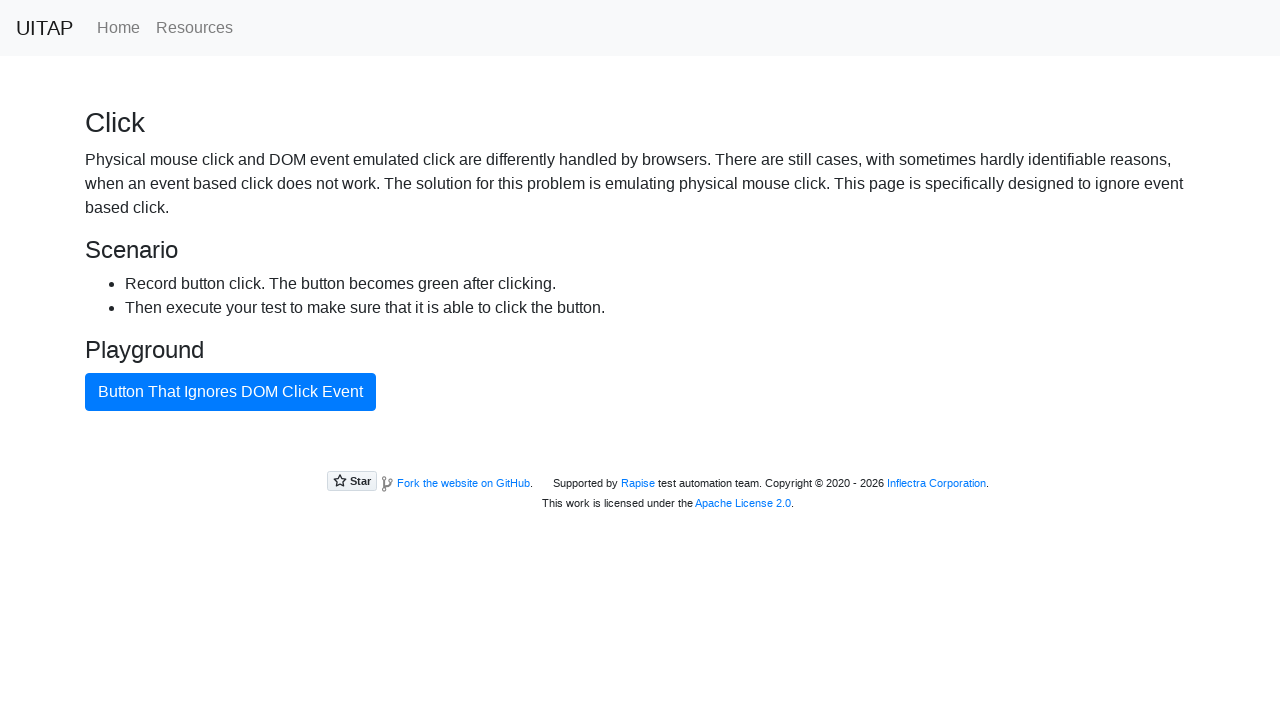

Calculated button center coordinates: x=230.5, y=392.1875
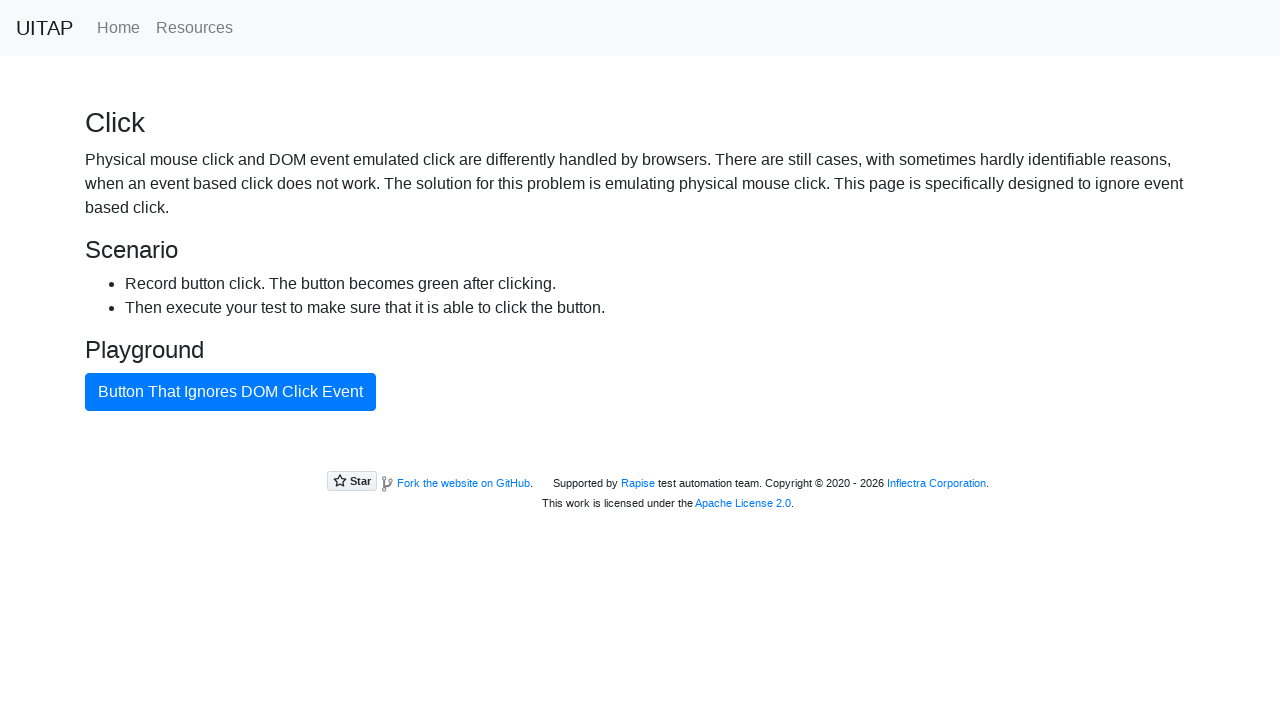

Performed physical mouse click at the button's center at (230, 392)
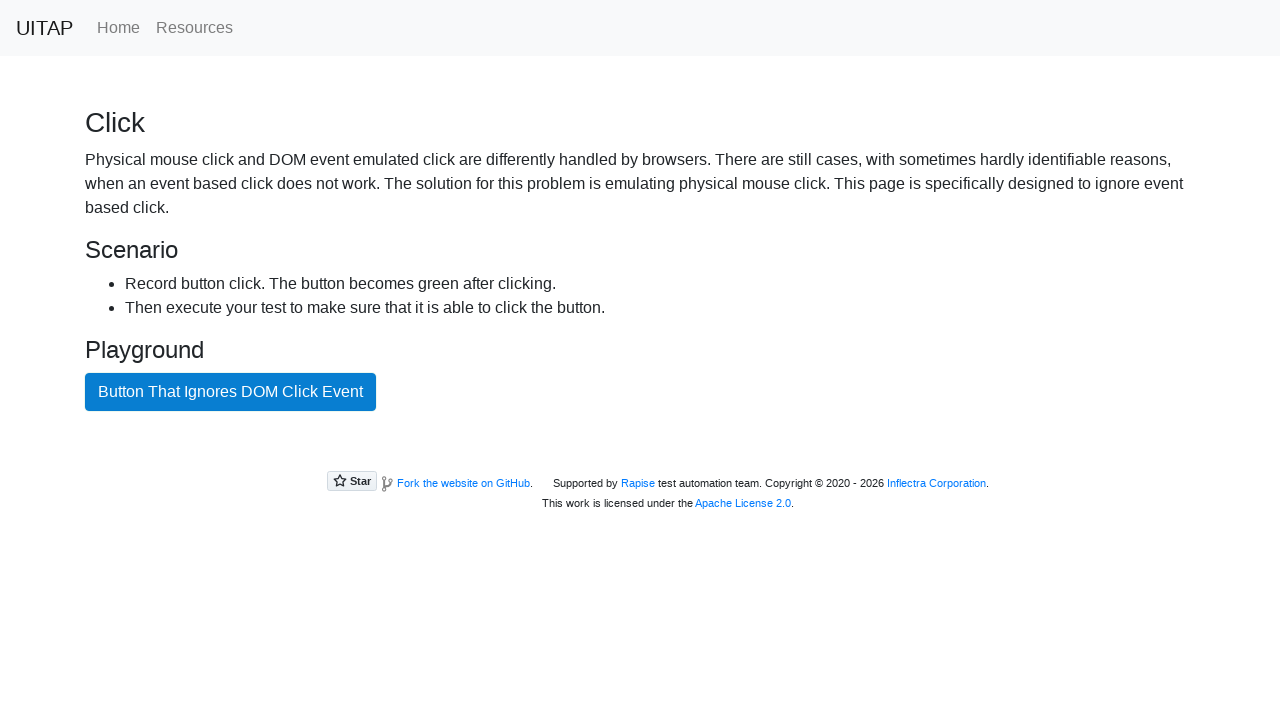

Confirmed button is still visible after click
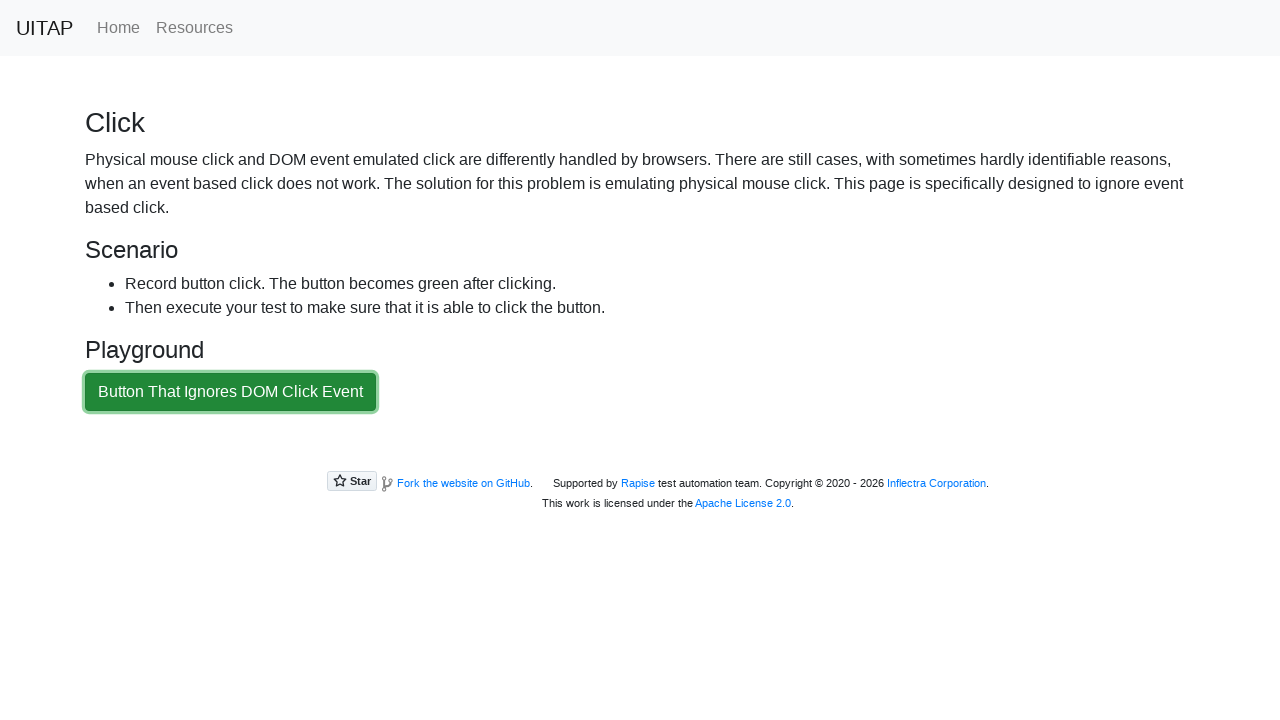

Retrieved button class attribute: 'btn btn-success'
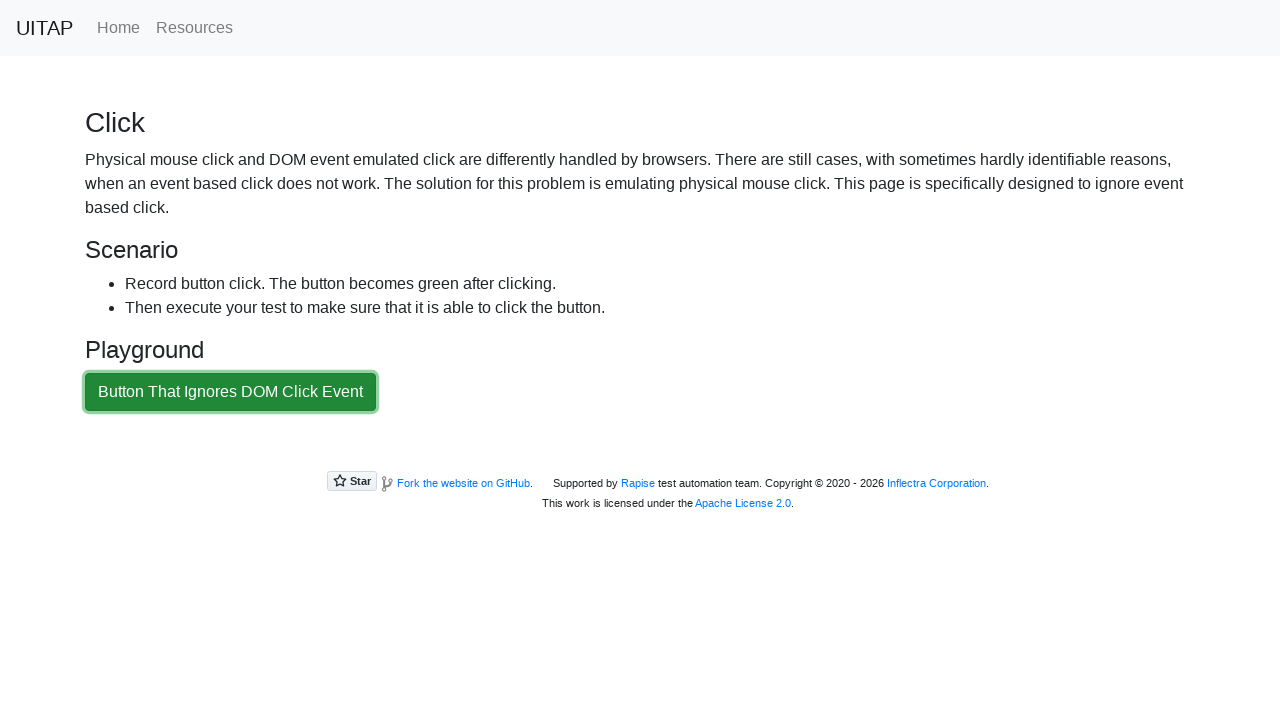

Verified that button class contains 'btn-success' indicating successful click
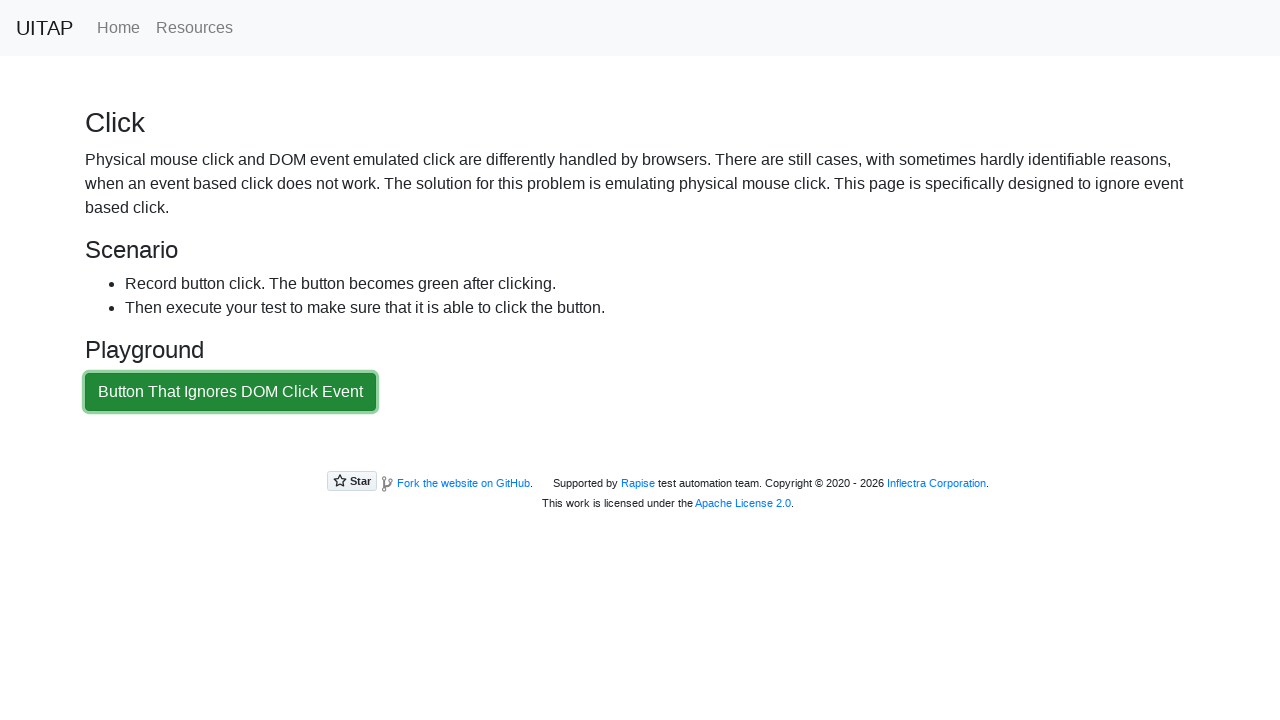

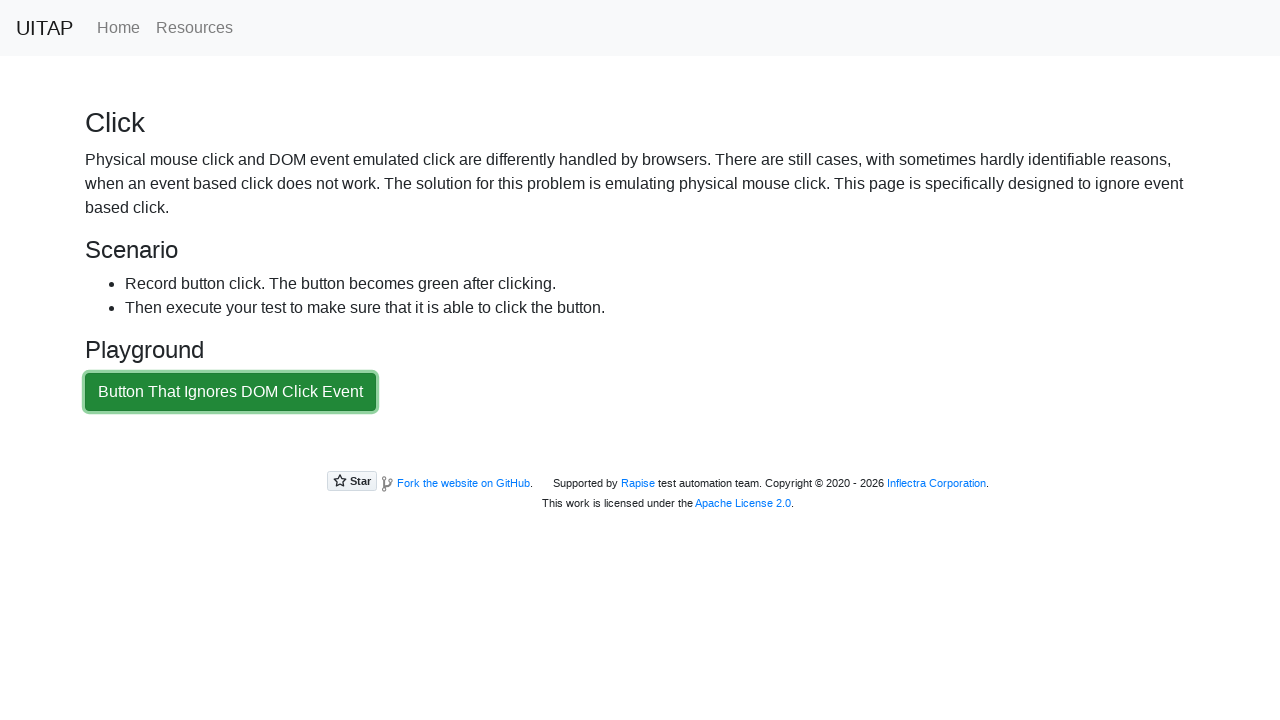